Tests JavaScript alert handling by clicking a "Run" button that triggers an alert dialog, then accepting the alert

Starting URL: https://javascript.info/alert-prompt-confirm

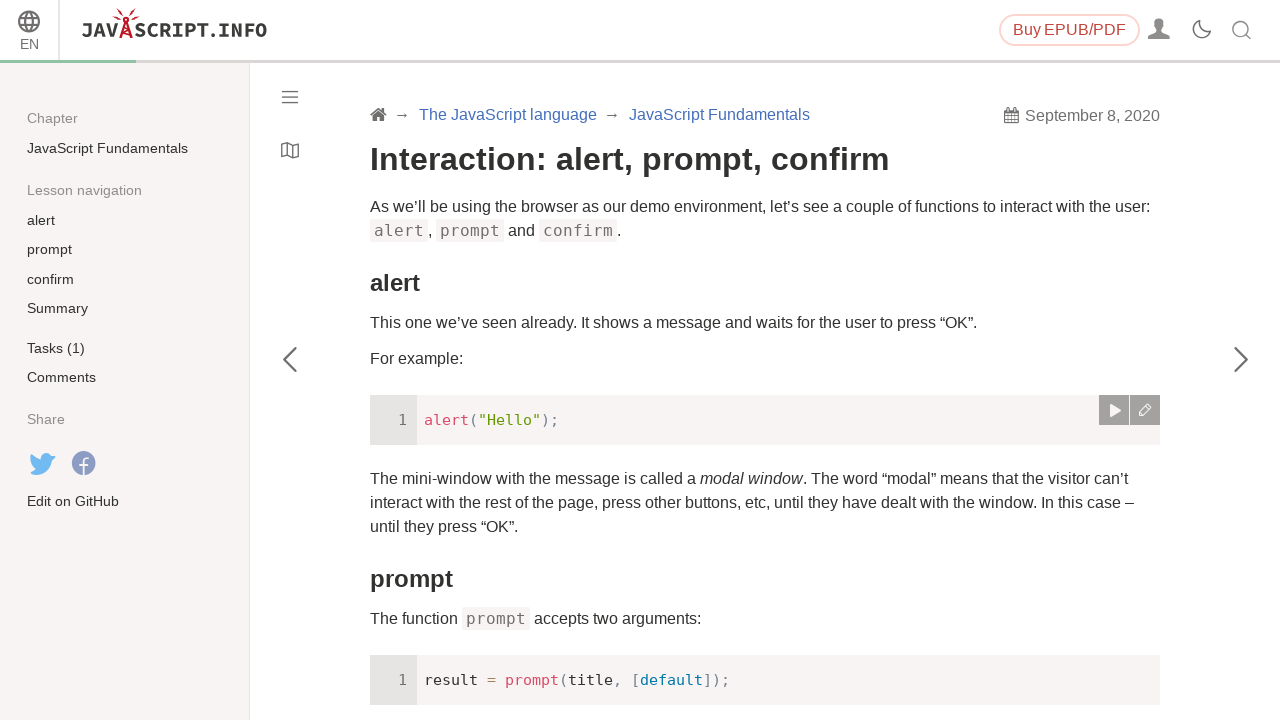

Set viewport size to 1920x1080
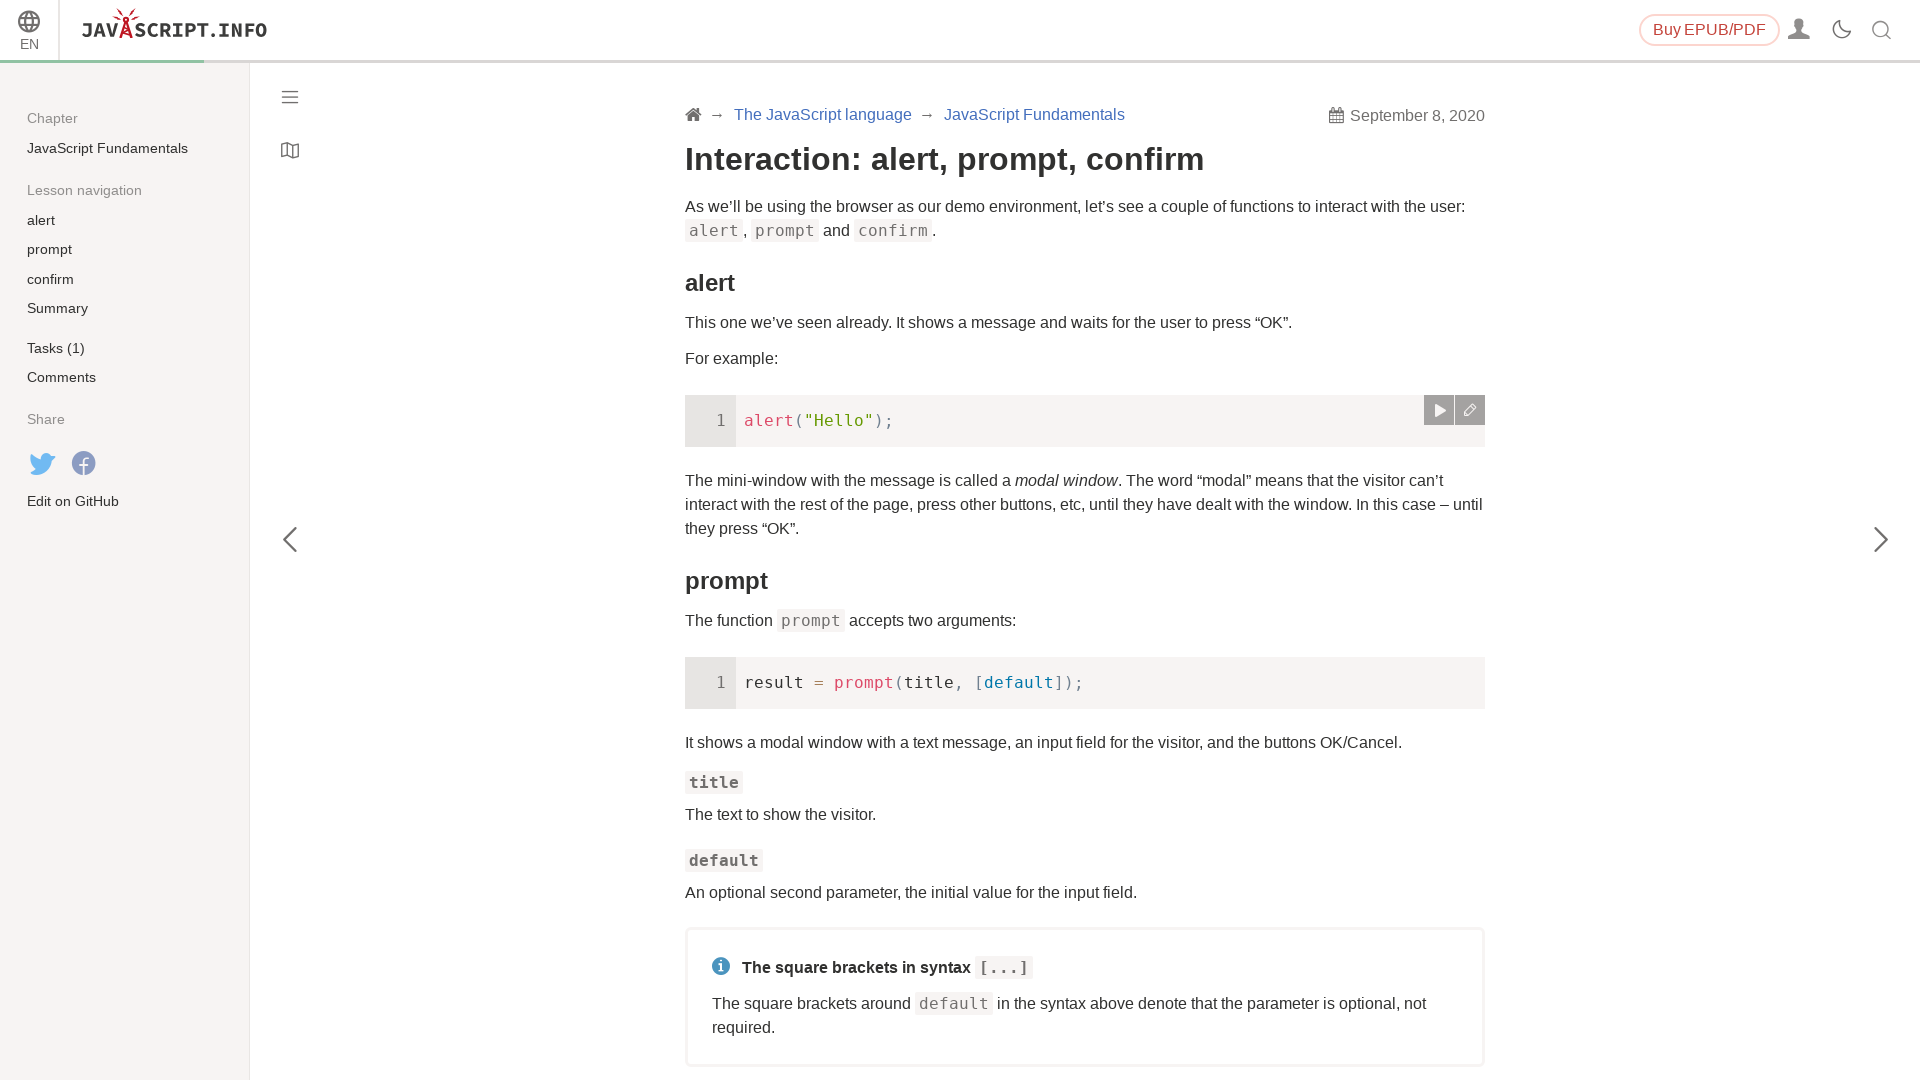

Configured dialog handler to accept alerts
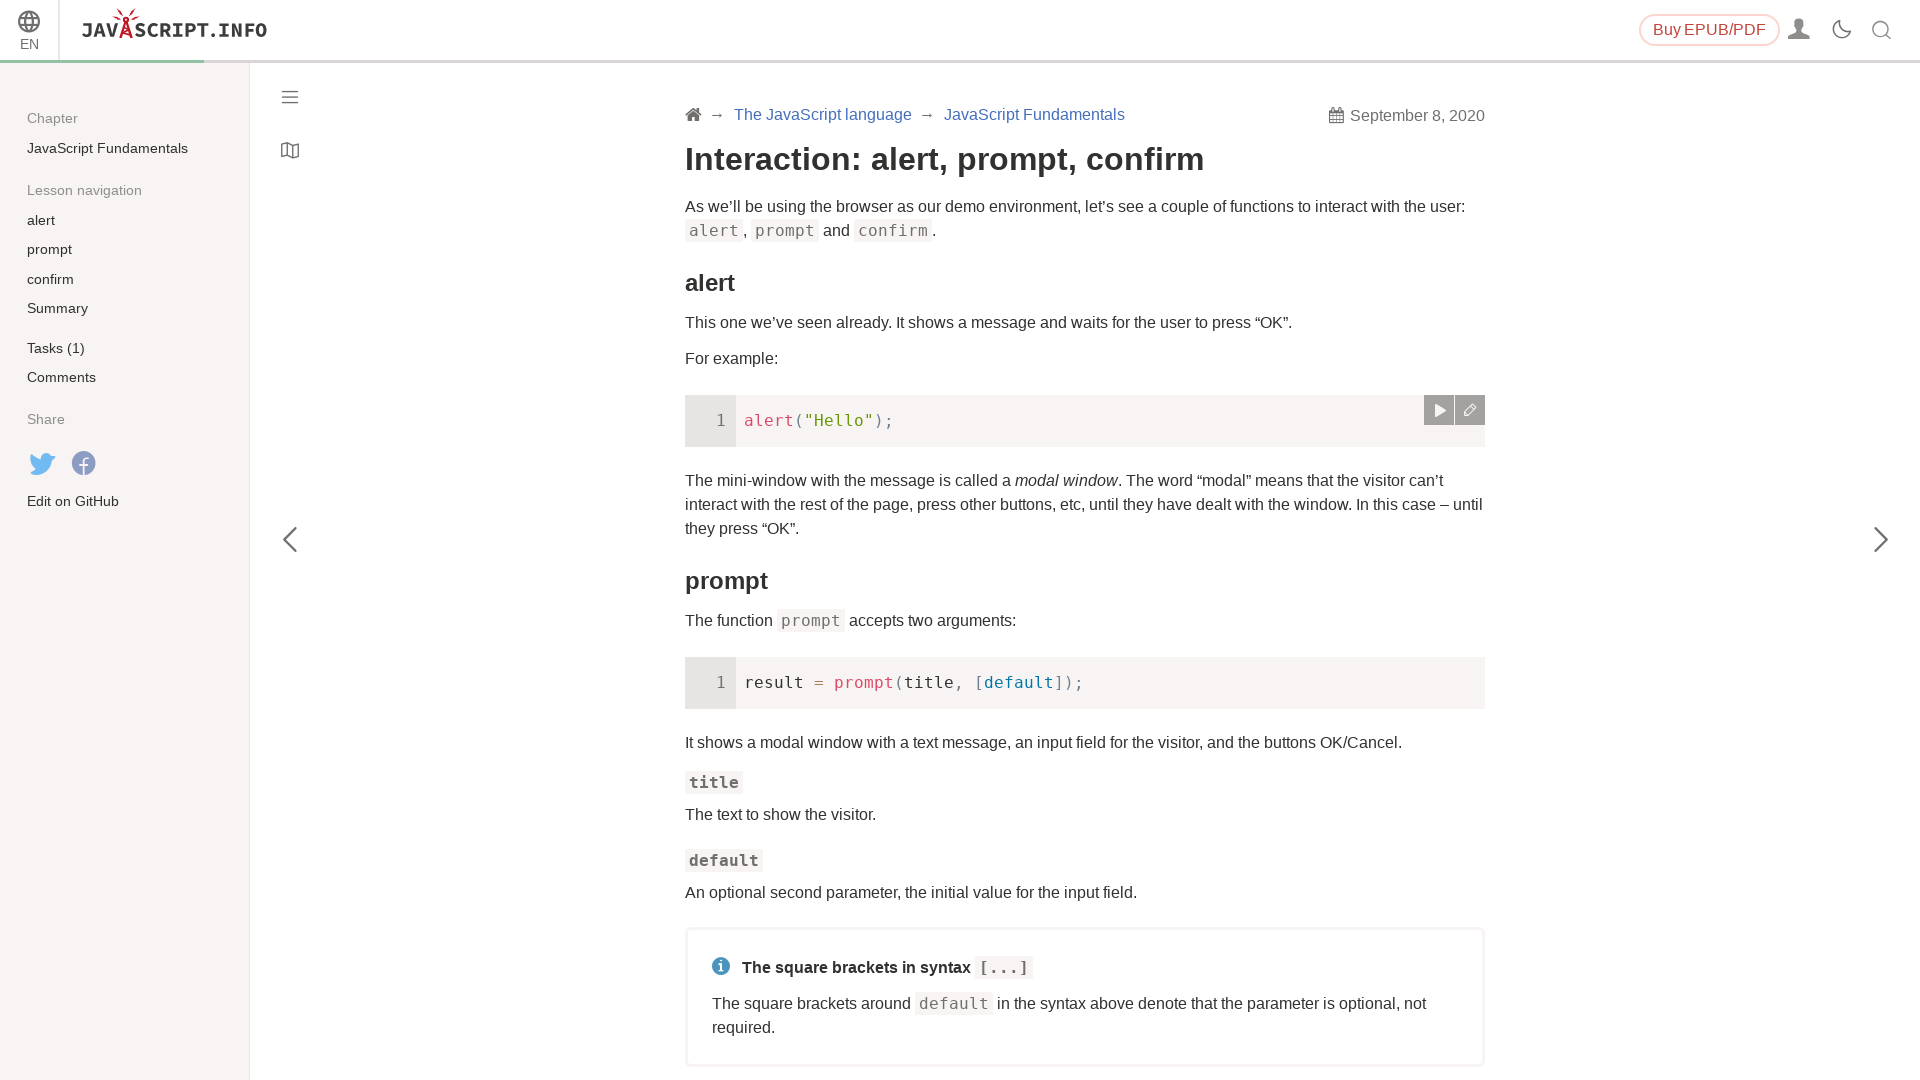

Clicked the first 'Run' button to trigger the alert at (1439, 410) on (//a[@class='toolbar__button toolbar__button_run'])[1]
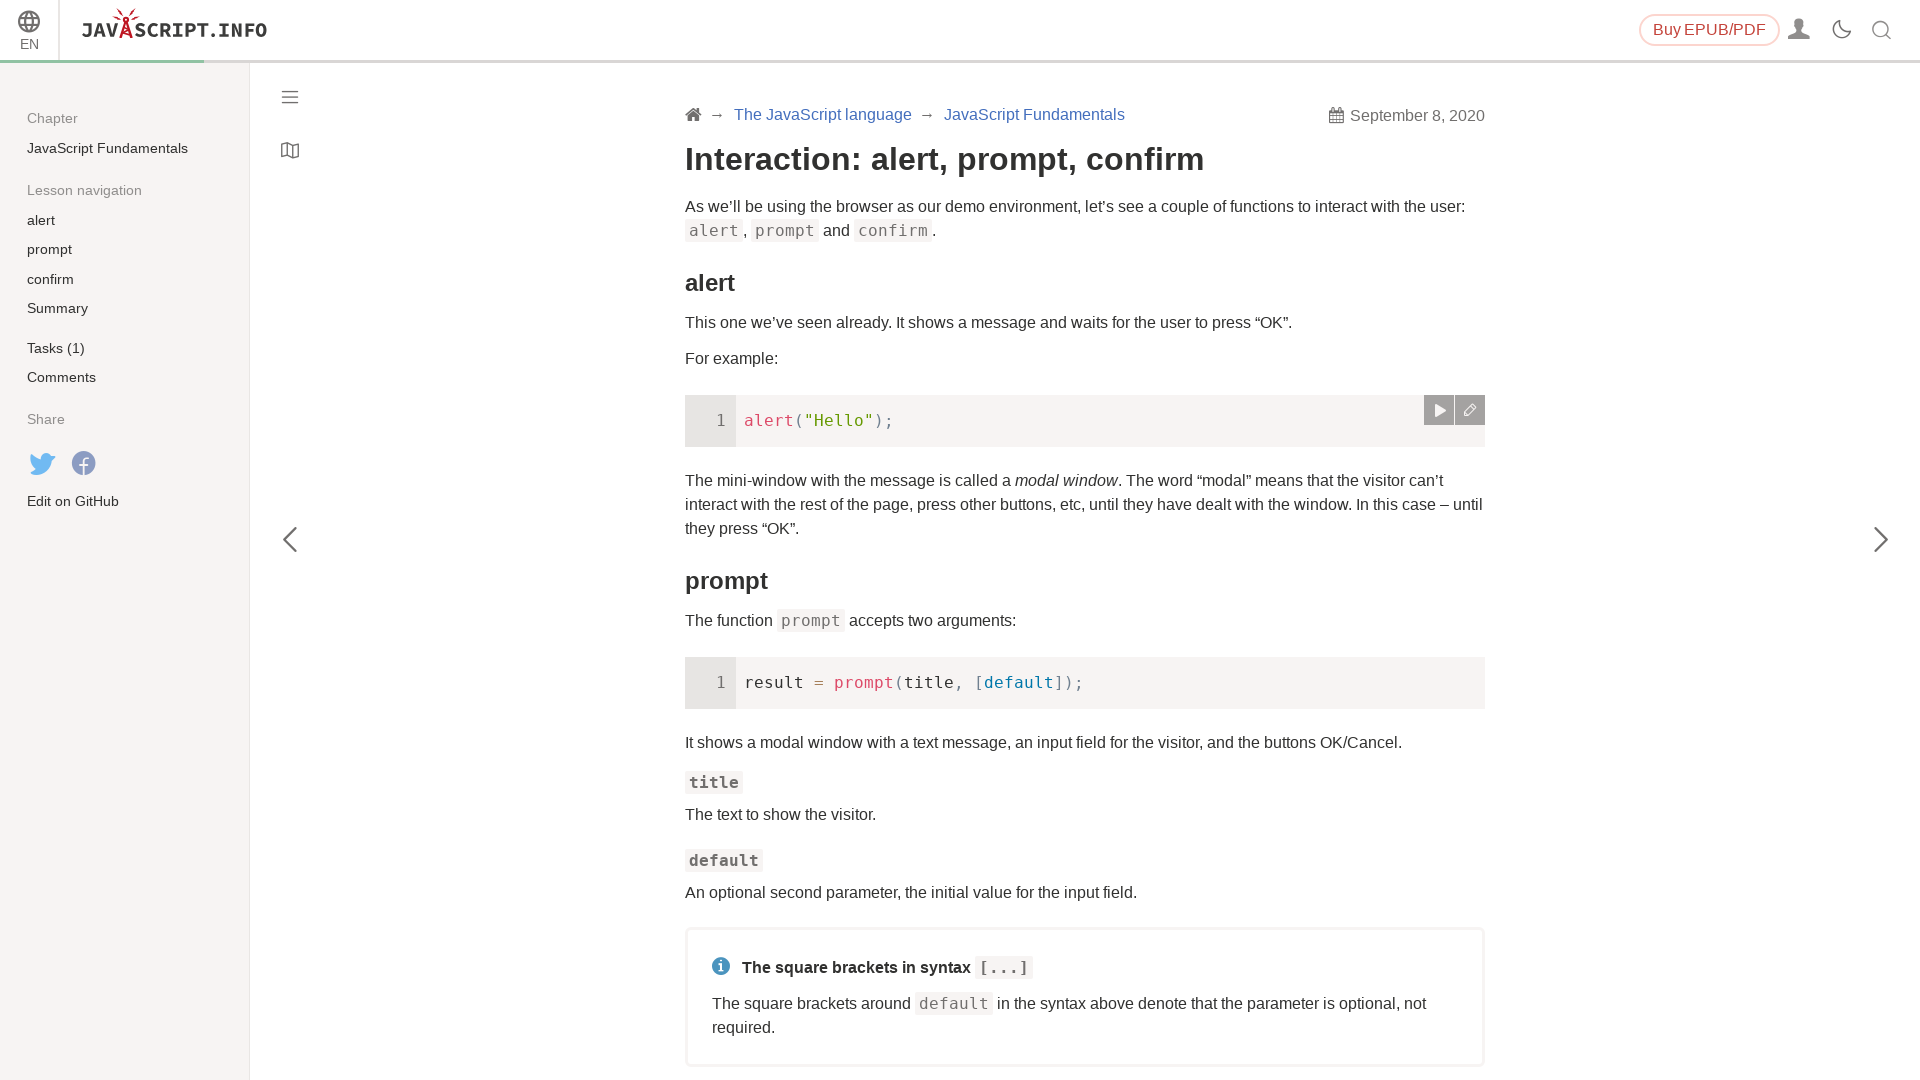

Waited 1000ms for alert handling to complete
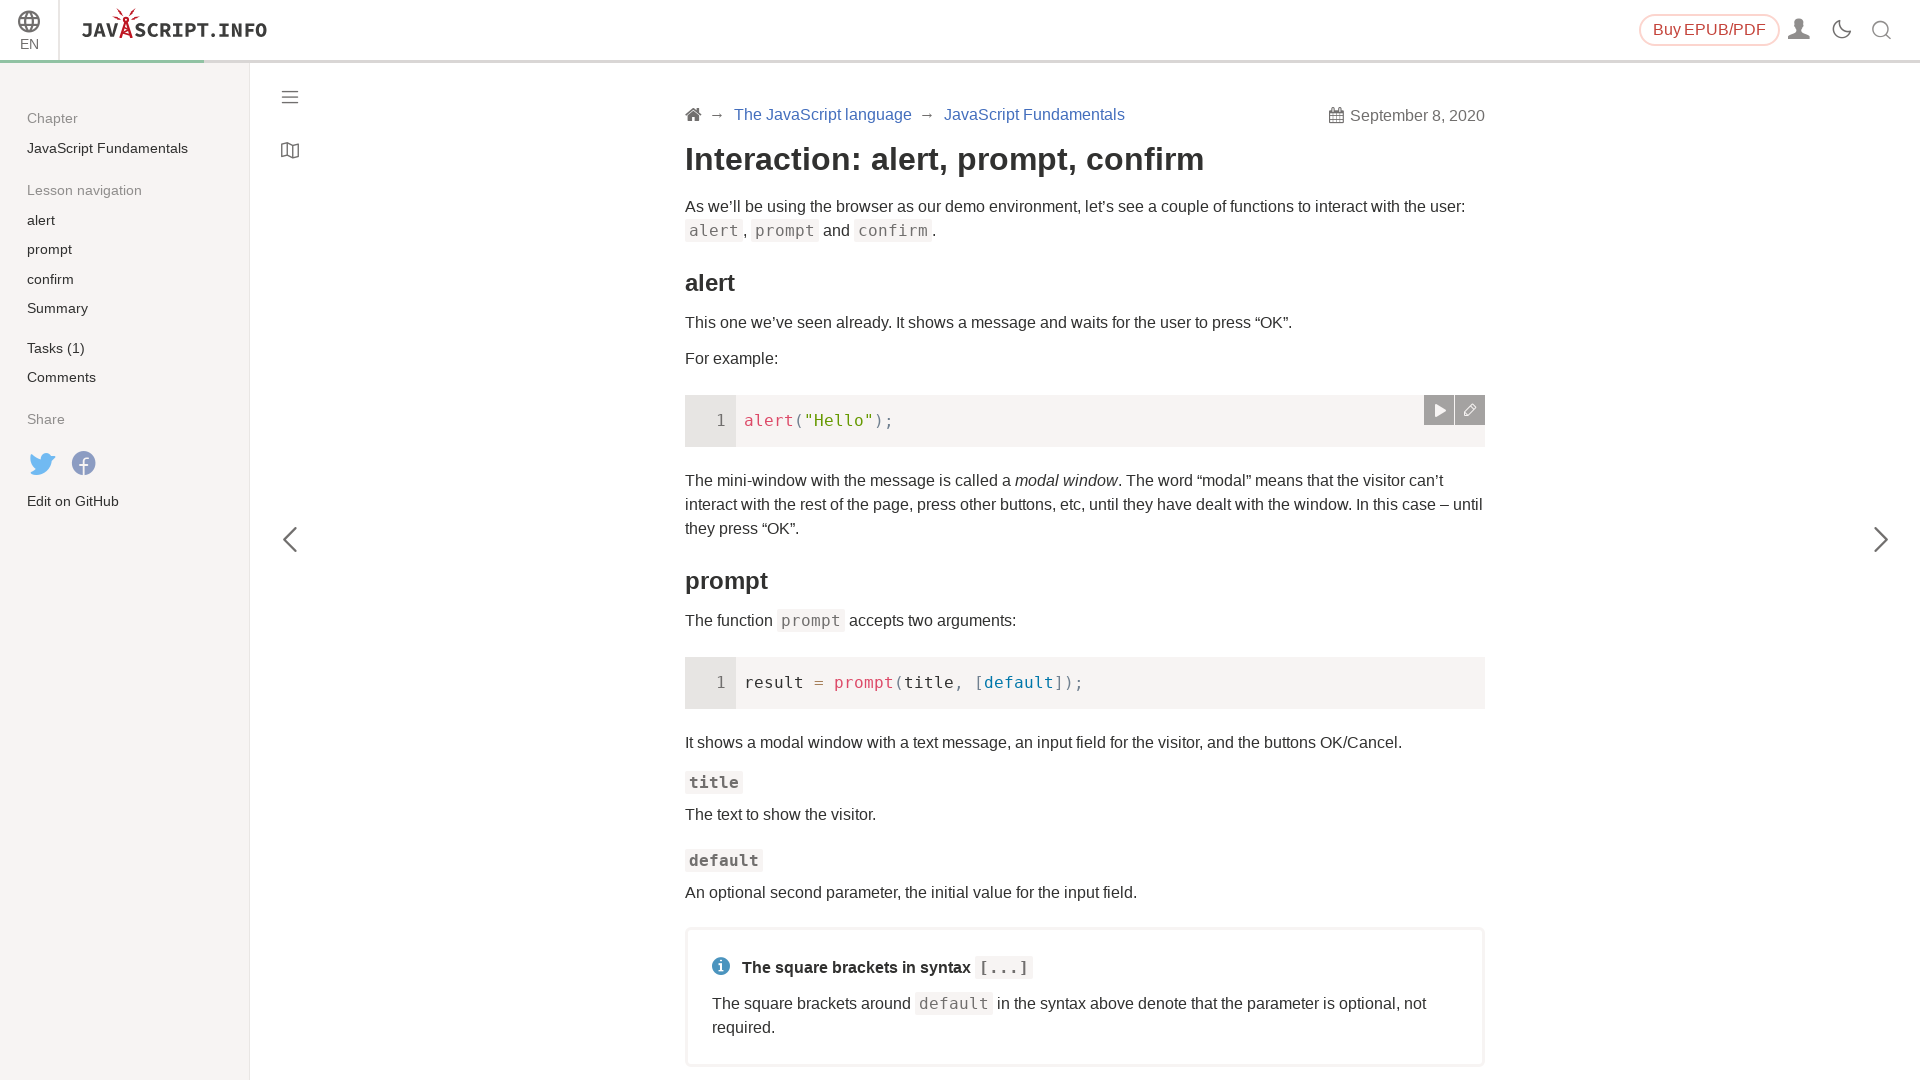

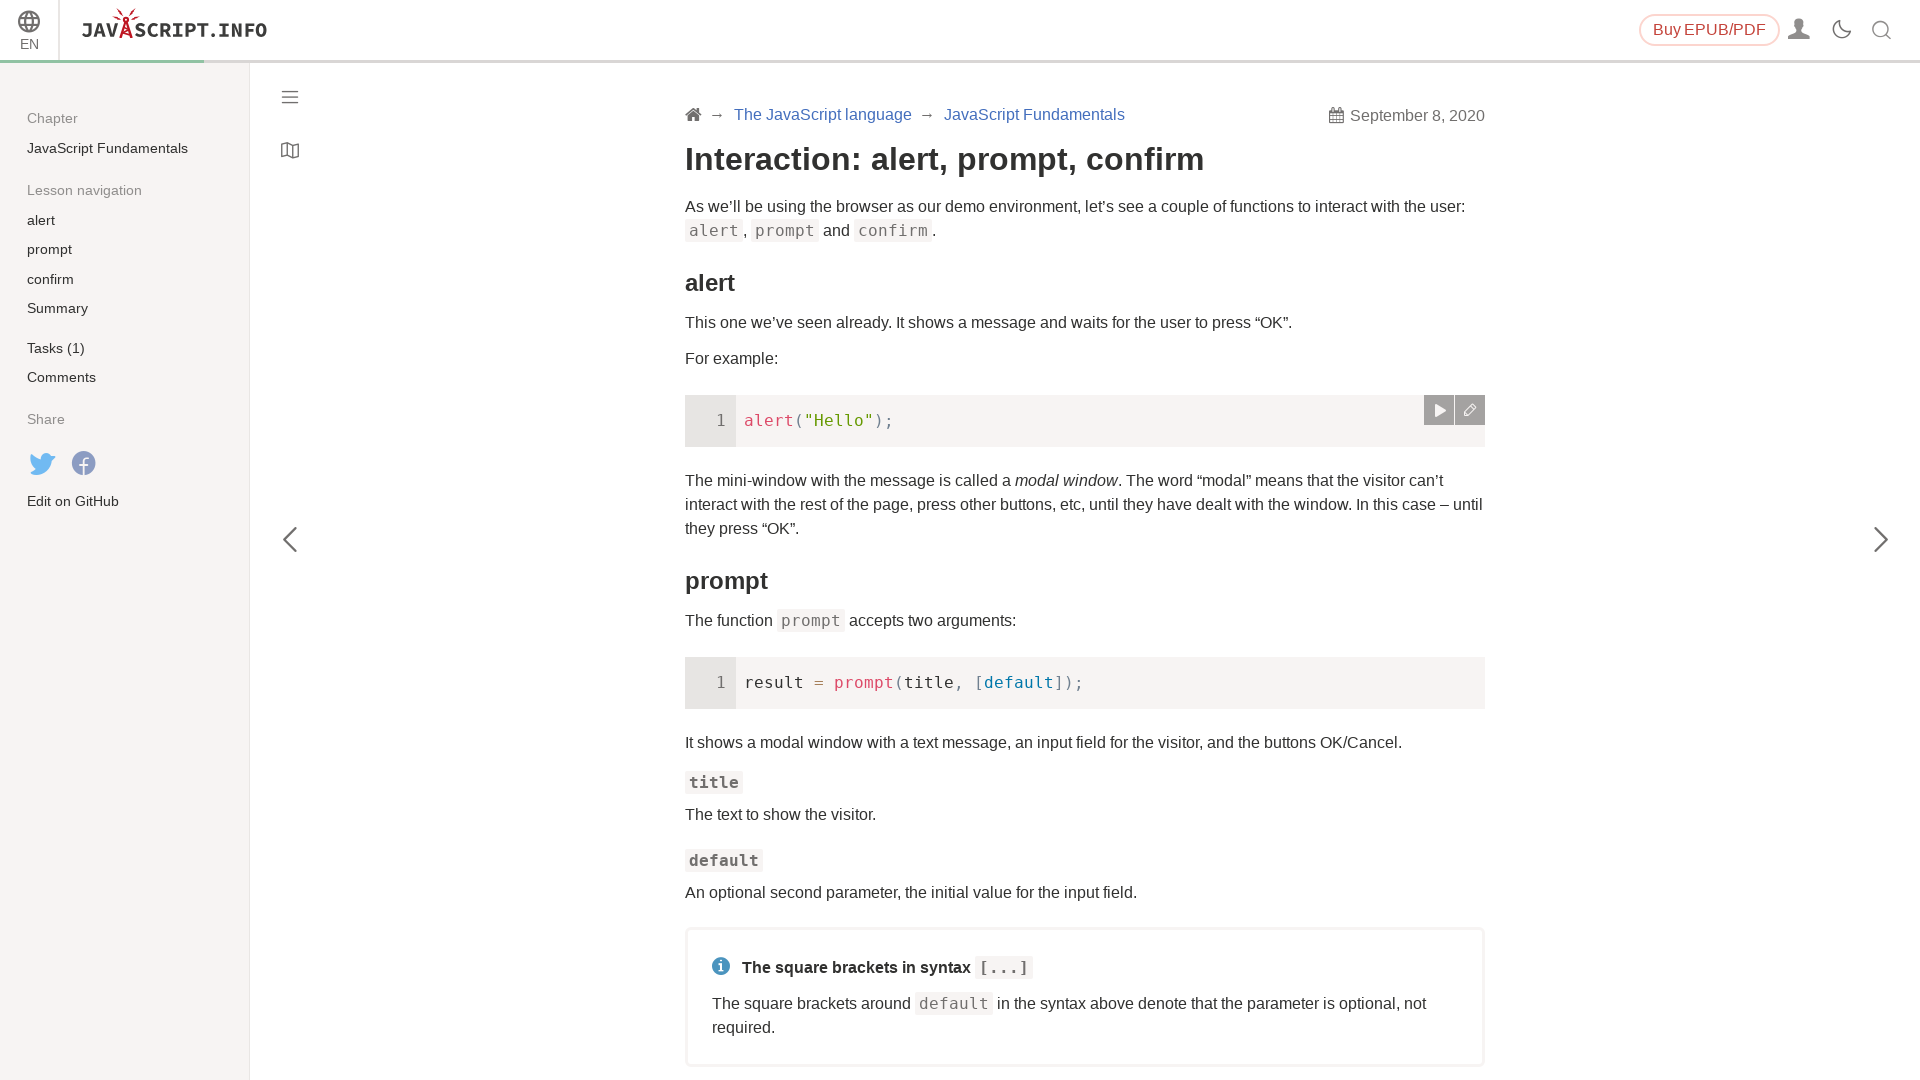